Tests marking a todo item as complete then incomplete by toggling twice

Starting URL: https://todomvc.com/examples/react/dist/

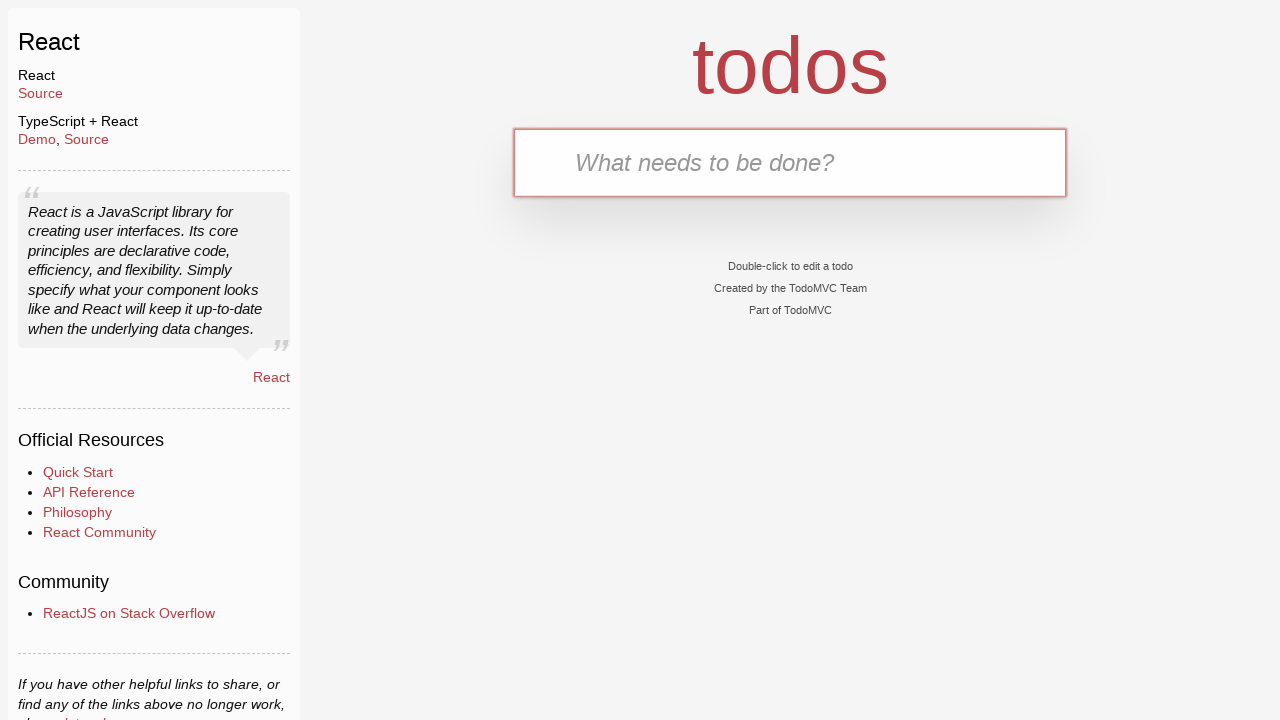

Filled new todo input with 'Buy Sweets' on .new-todo
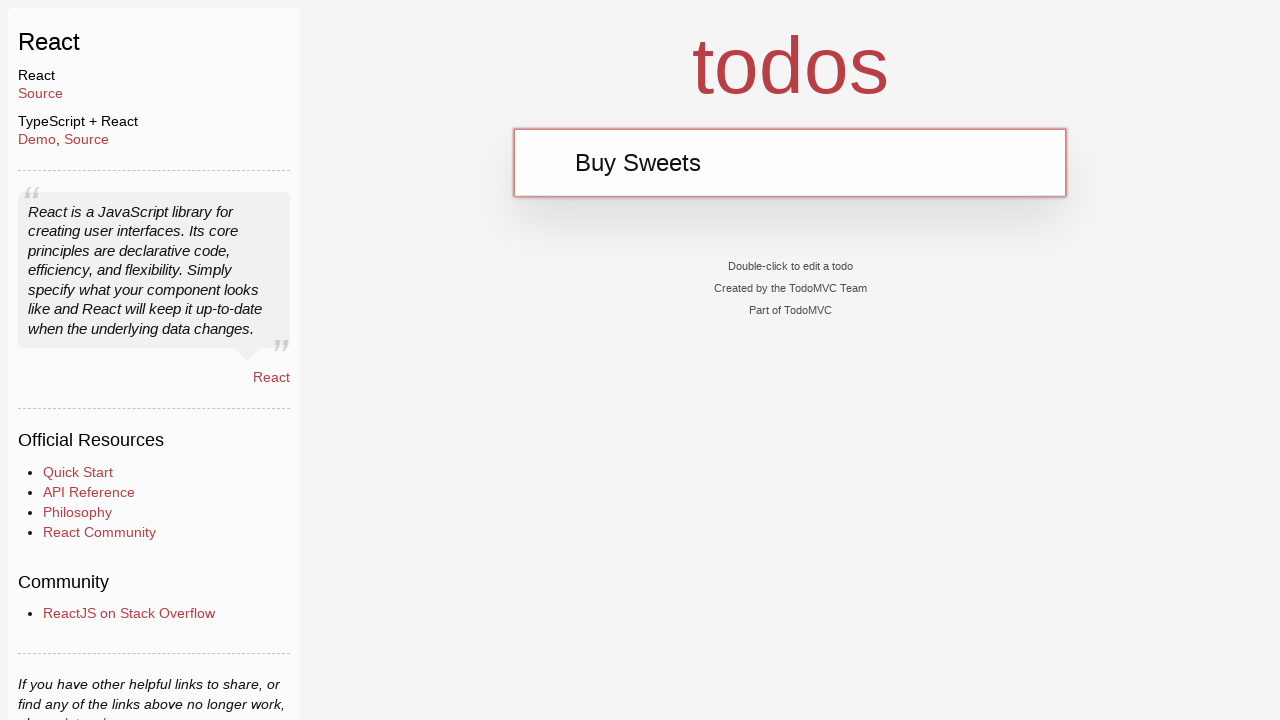

Pressed Enter to add 'Buy Sweets' todo item on .new-todo
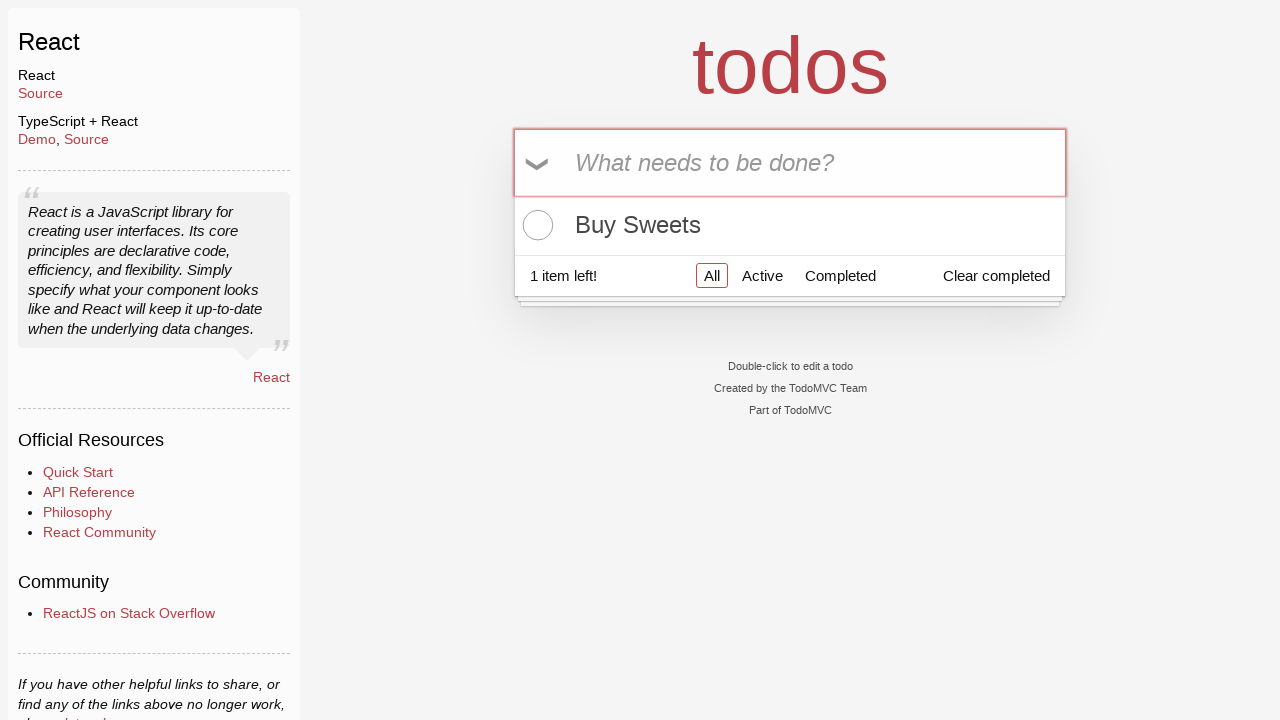

Filled new todo input with 'Walk the dog' on .new-todo
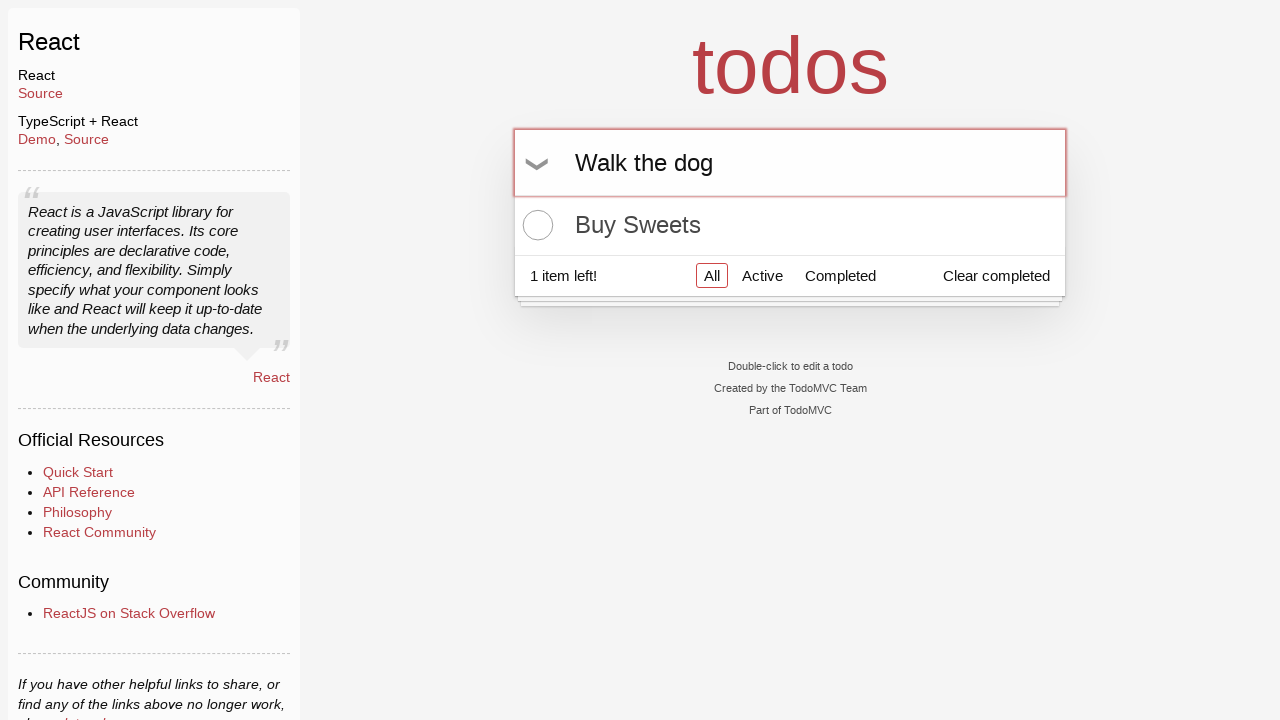

Pressed Enter to add 'Walk the dog' todo item on .new-todo
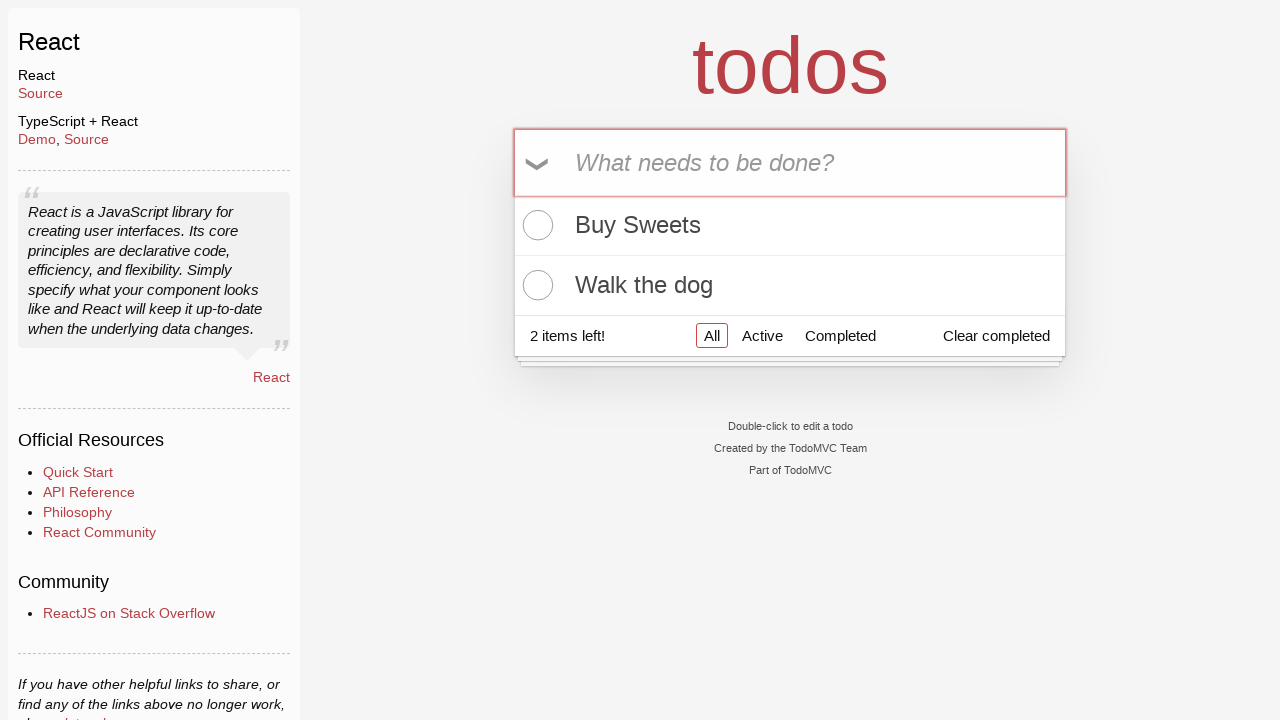

Filled new todo input with 'Talk to Gary' on .new-todo
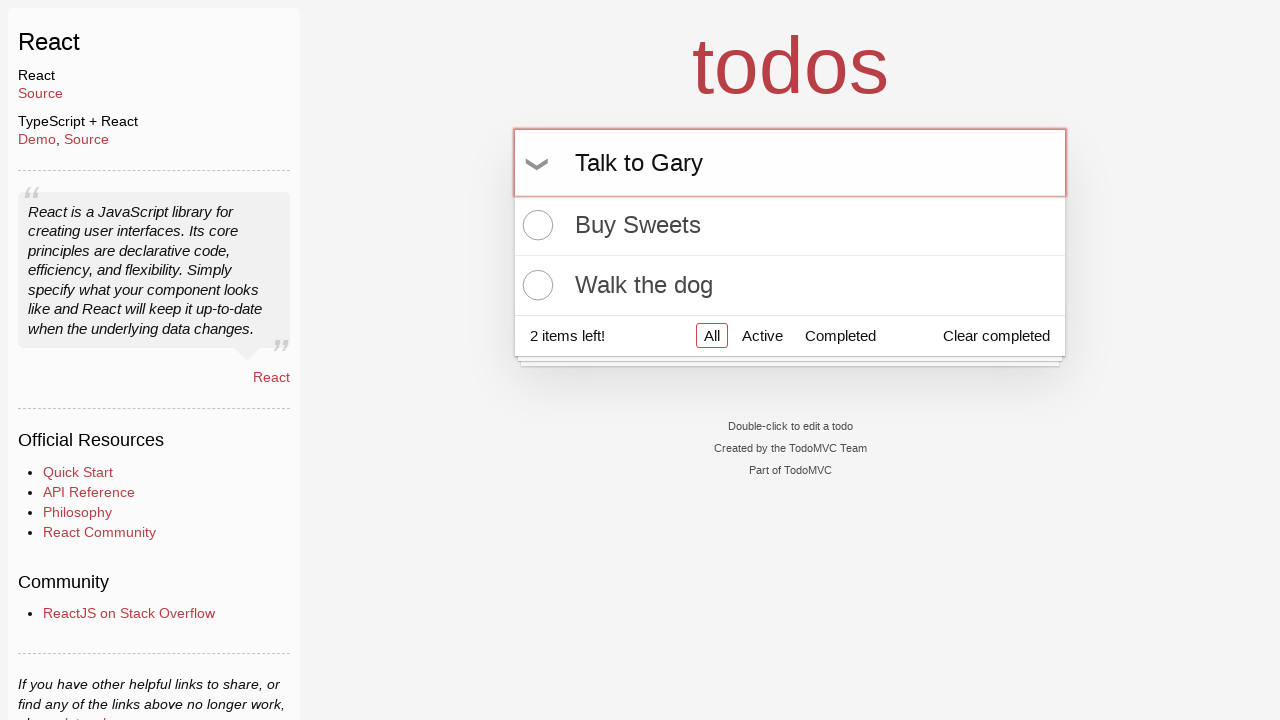

Pressed Enter to add 'Talk to Gary' todo item on .new-todo
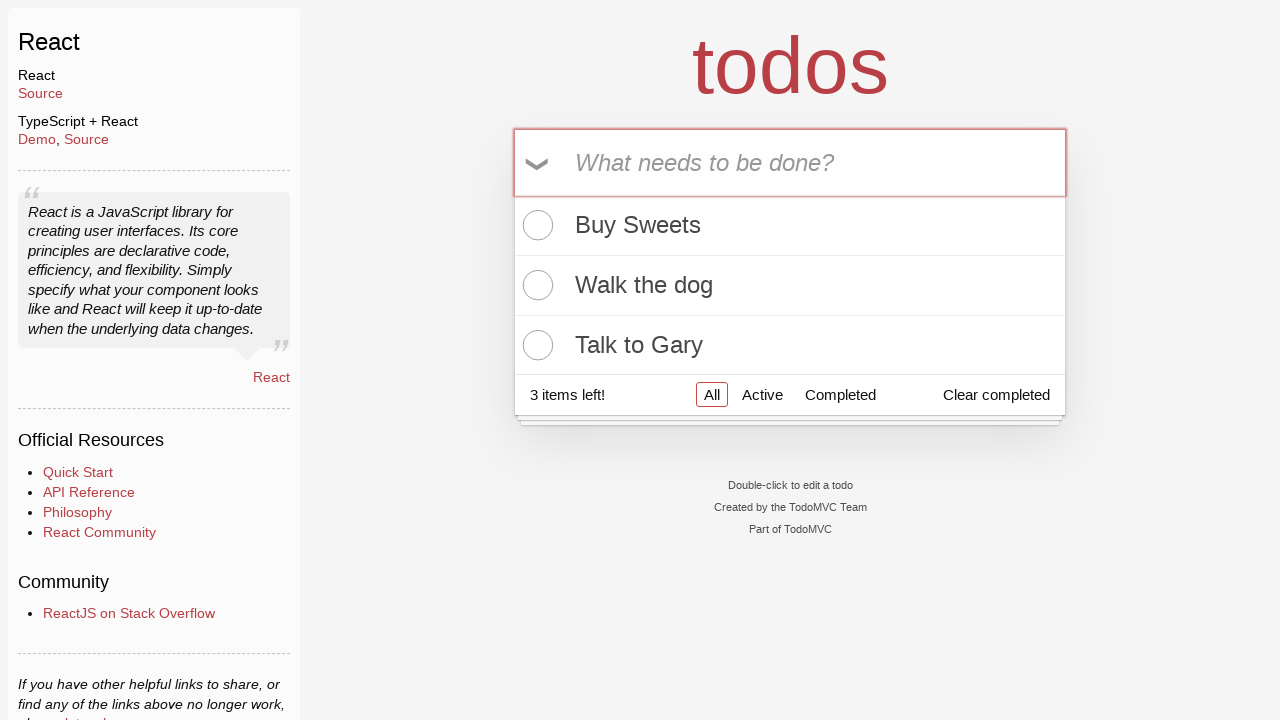

Clicked toggle checkbox on second todo item to mark as complete at (535, 285) on .todo-list li:nth-child(2) .toggle
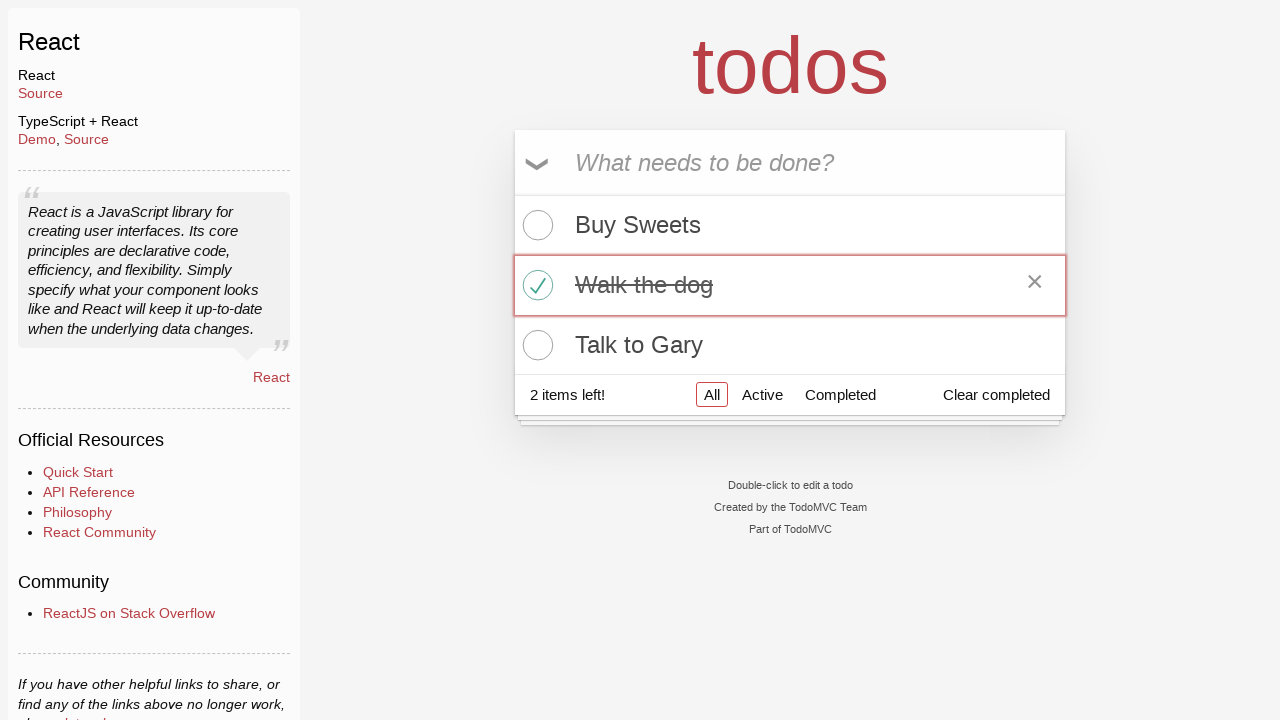

Clicked toggle checkbox on second todo item again to mark as incomplete at (535, 285) on .todo-list li:nth-child(2) .toggle
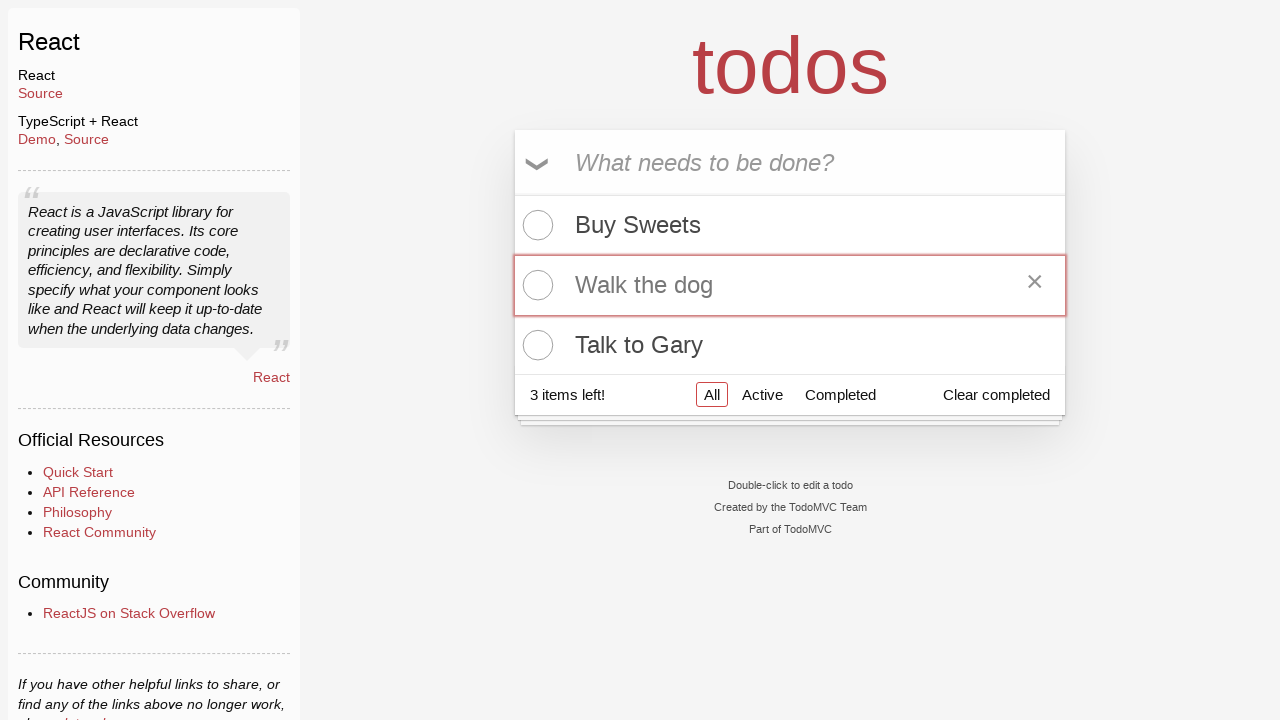

Verified todo count element is visible
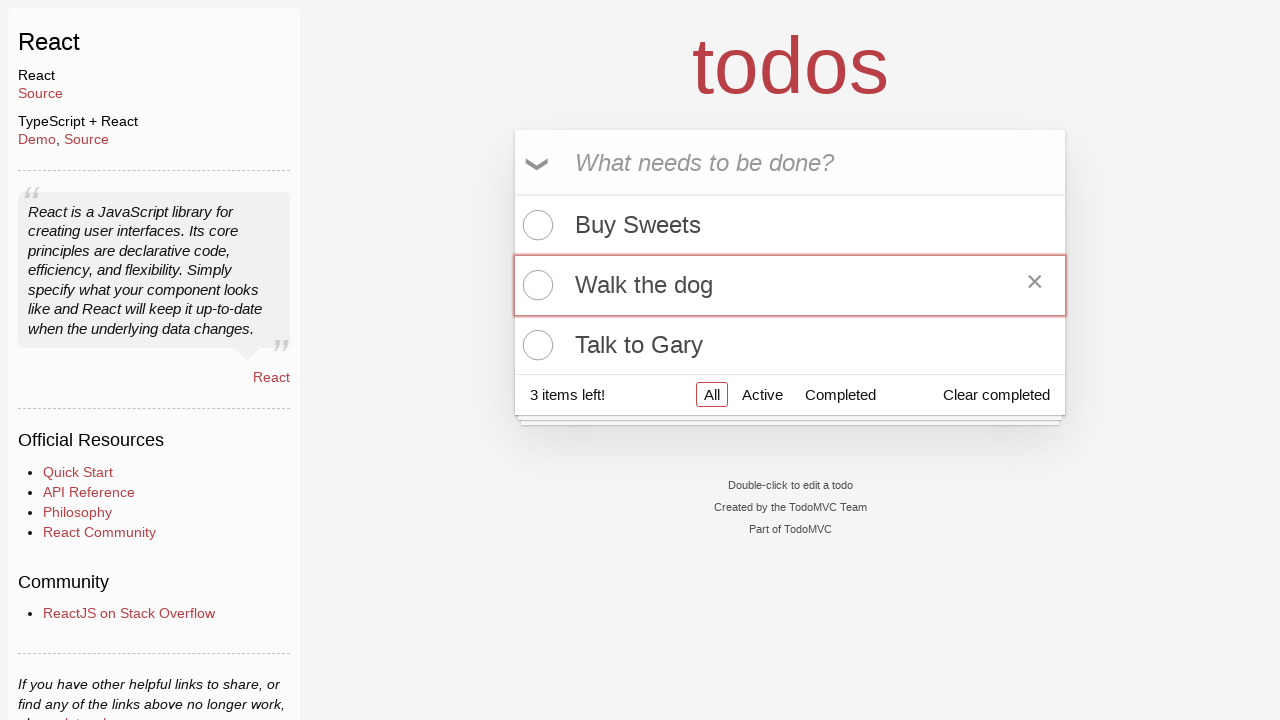

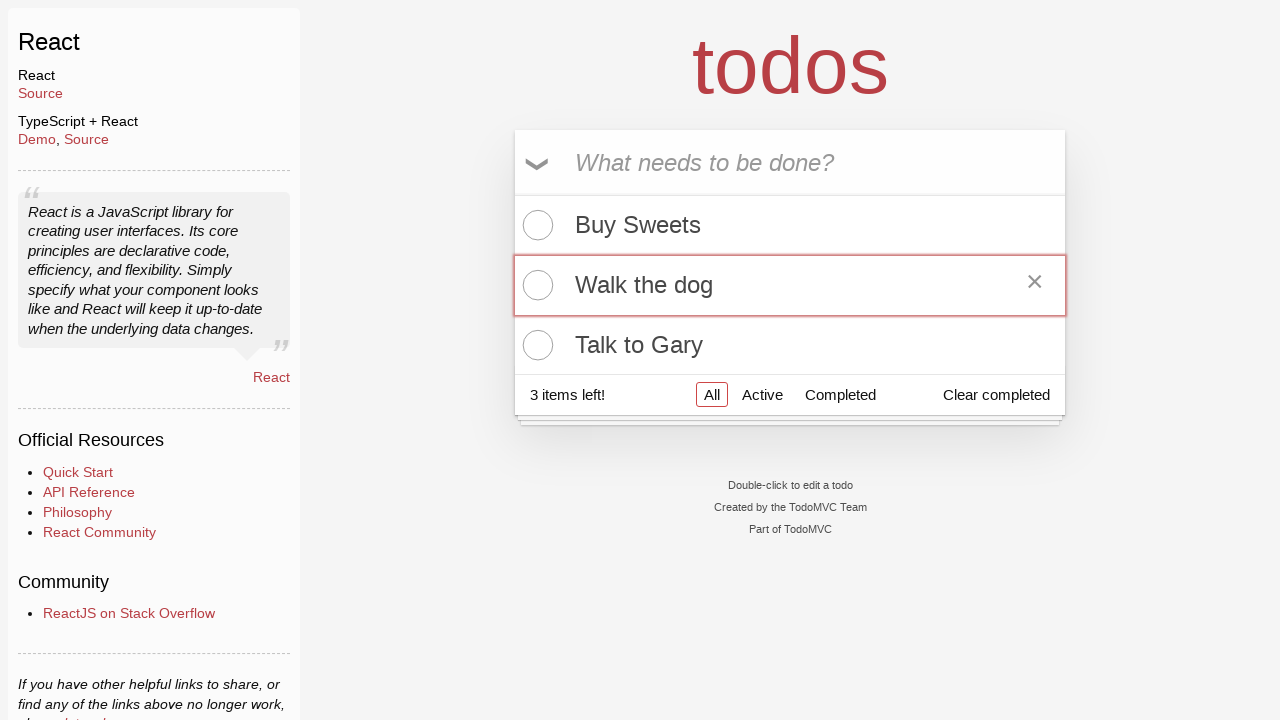